Navigates to JPL Space page, clicks the full image button, and verifies the full-size image is displayed

Starting URL: https://data-class-jpl-space.s3.amazonaws.com/JPL_Space/index.html

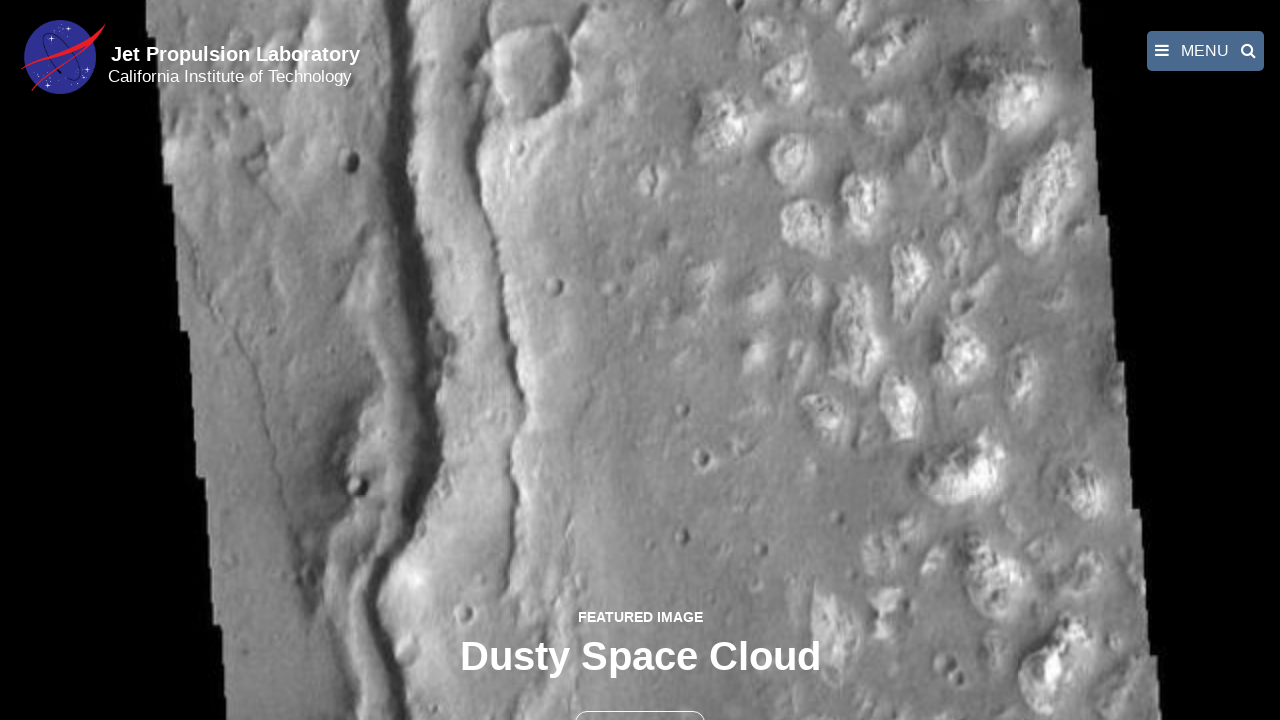

Navigated to JPL Space page
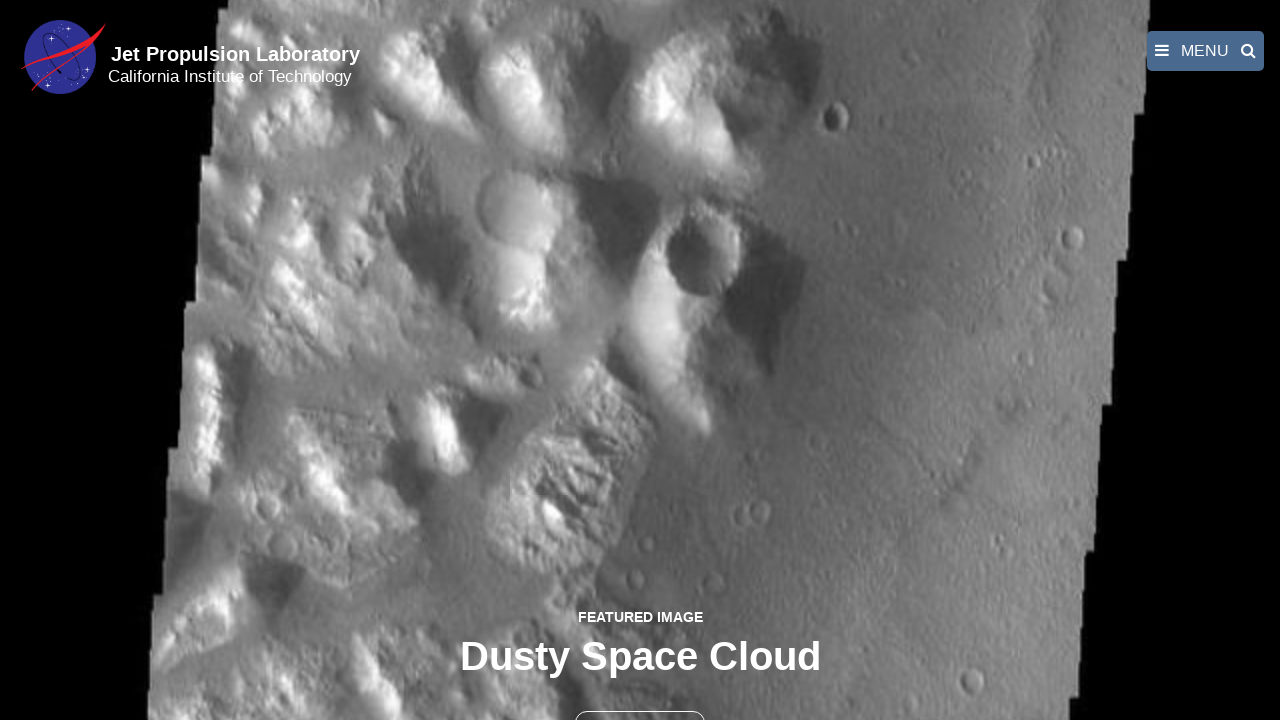

Clicked the full image button at (640, 699) on button >> nth=1
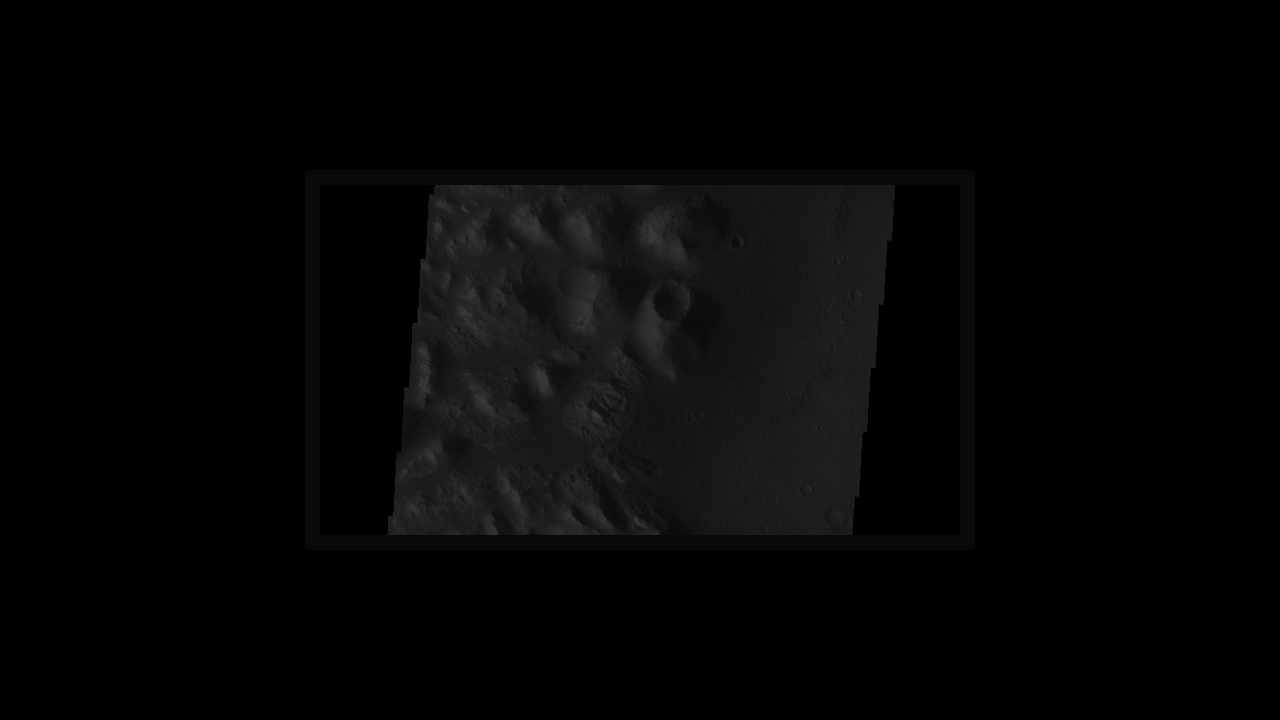

Full-size image displayed in fancybox
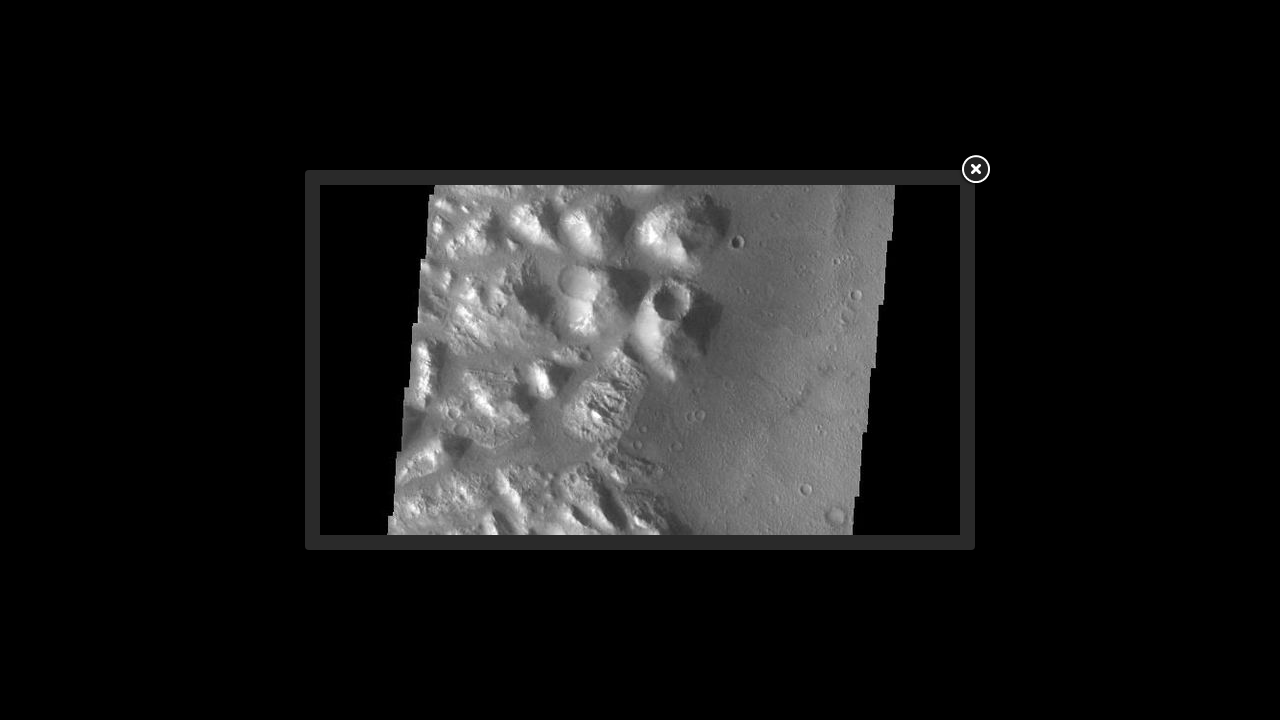

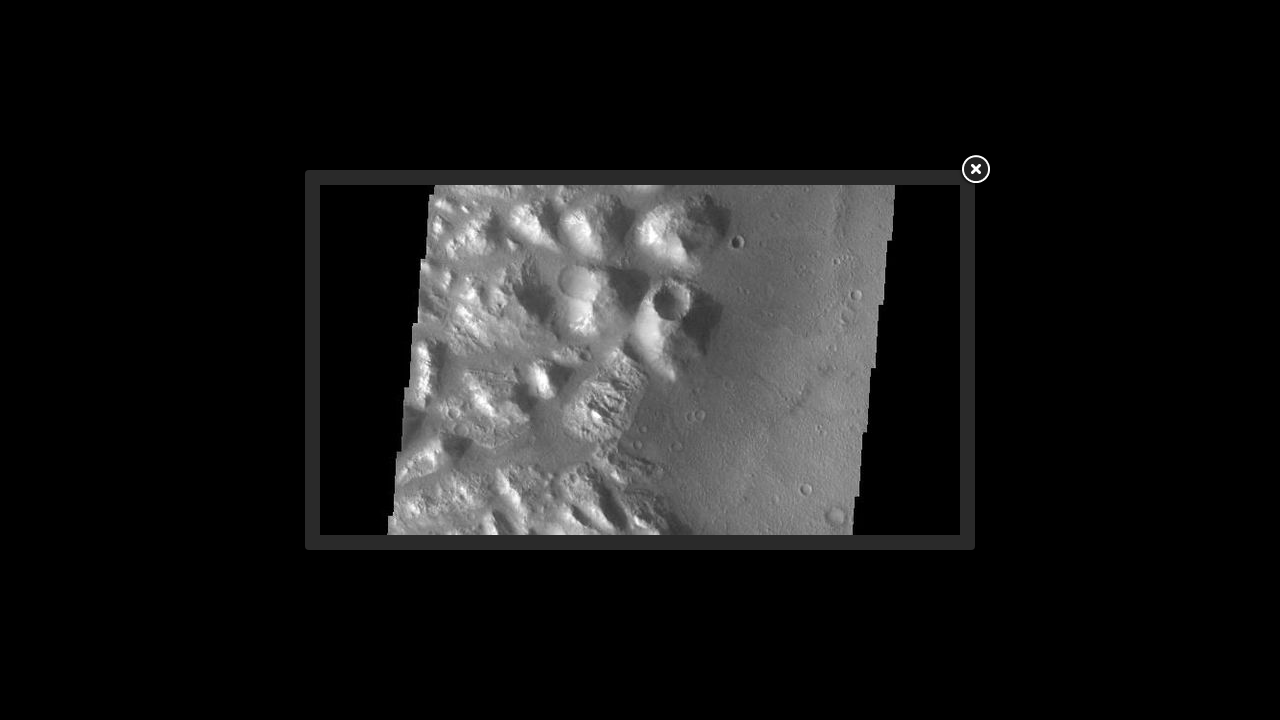